Tests various form elements on a practice automation page including radio buttons, text input, and checkboxes

Starting URL: https://www.rahulshettyacademy.com/AutomationPractice/

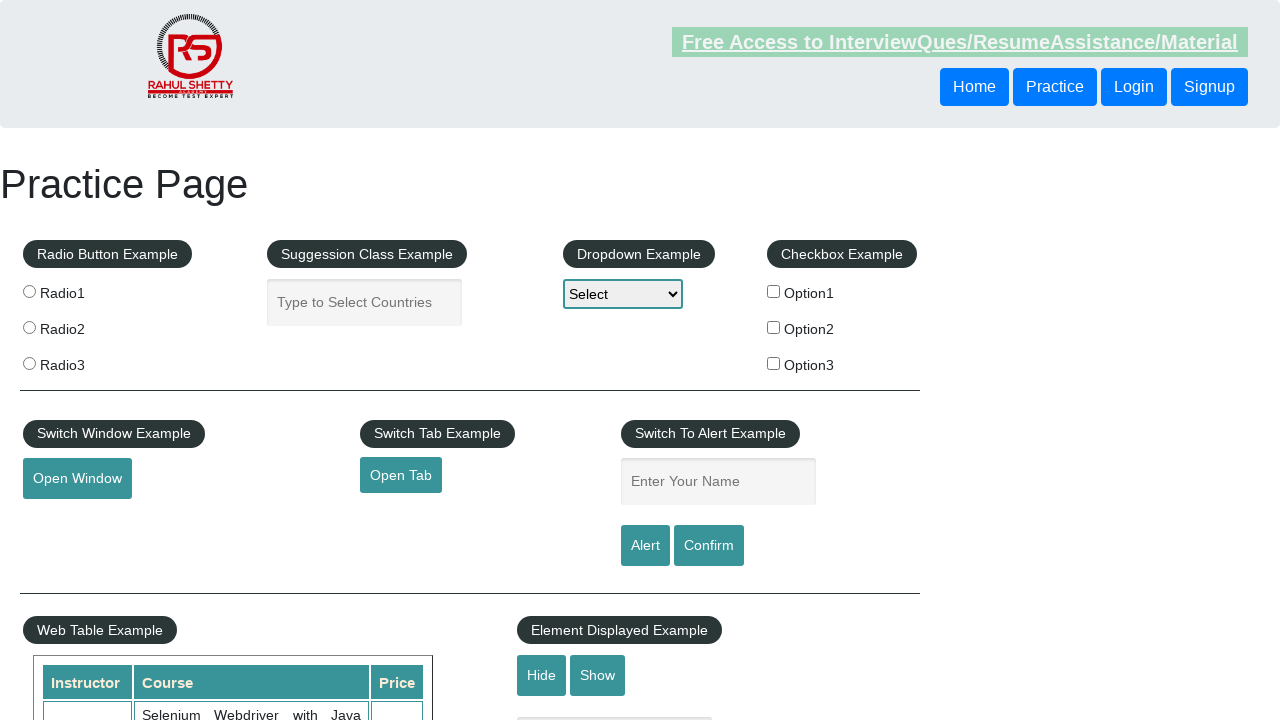

Clicked first radio button at (29, 291) on (//*[@name="radioButton"])[1]
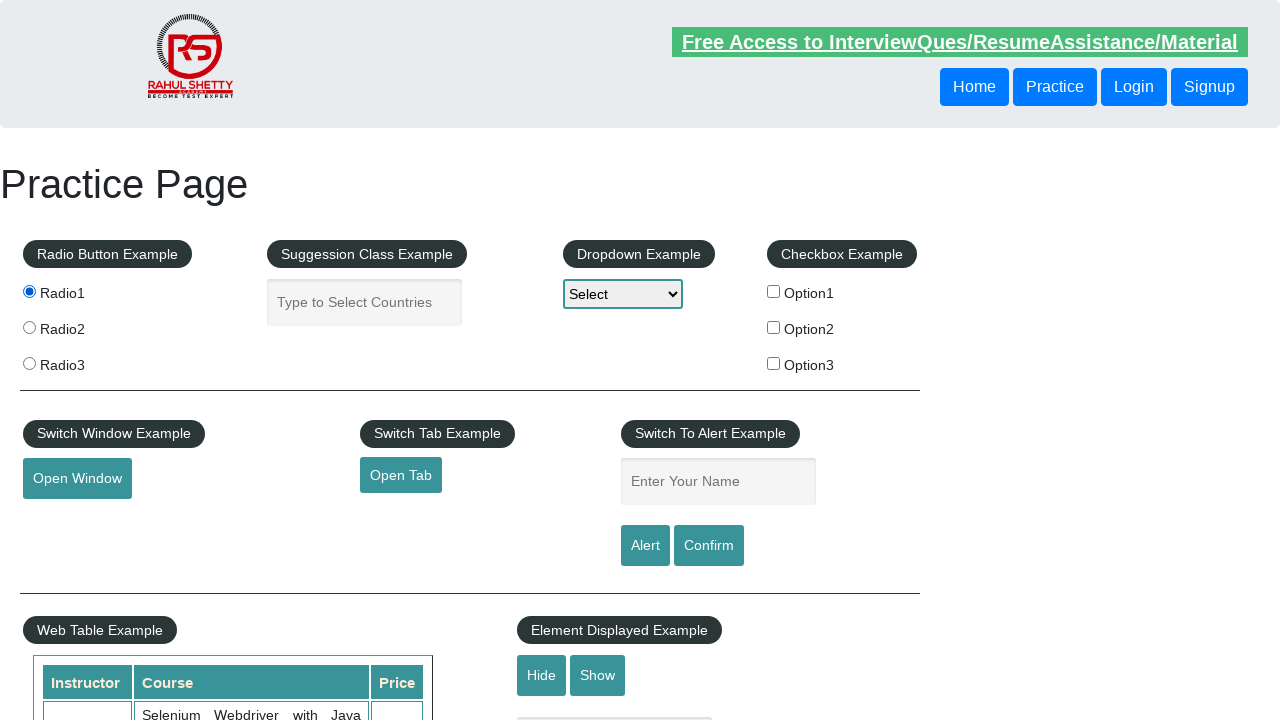

Clicked second radio button at (29, 327) on (//*[@name="radioButton"])[2]
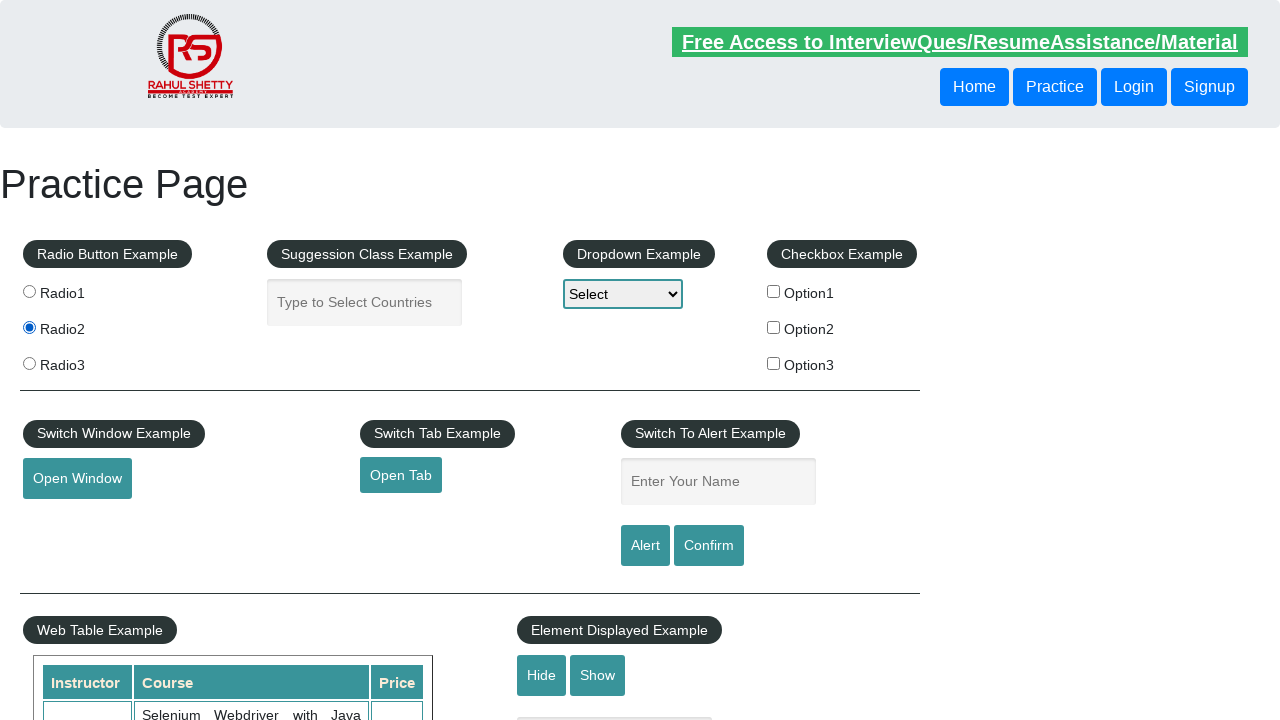

Filled autocomplete field with 'india' on #autocomplete
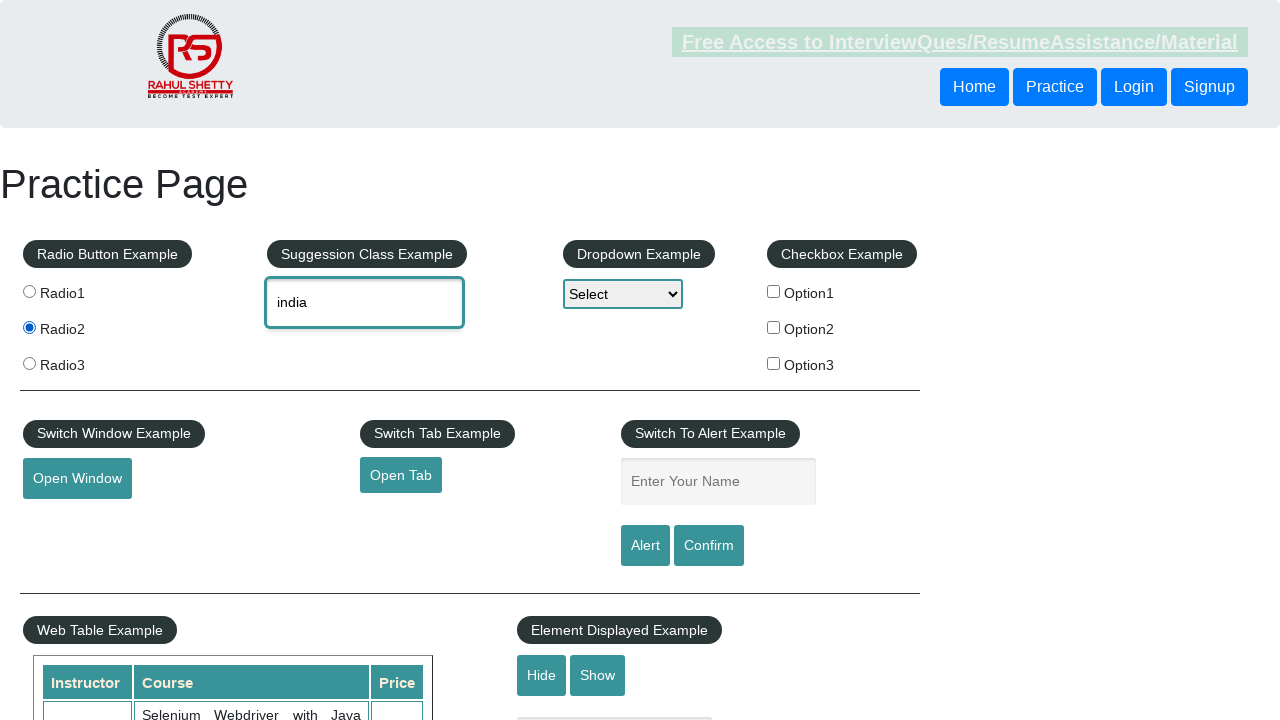

Clicked first checkbox at (774, 291) on #checkBoxOption1
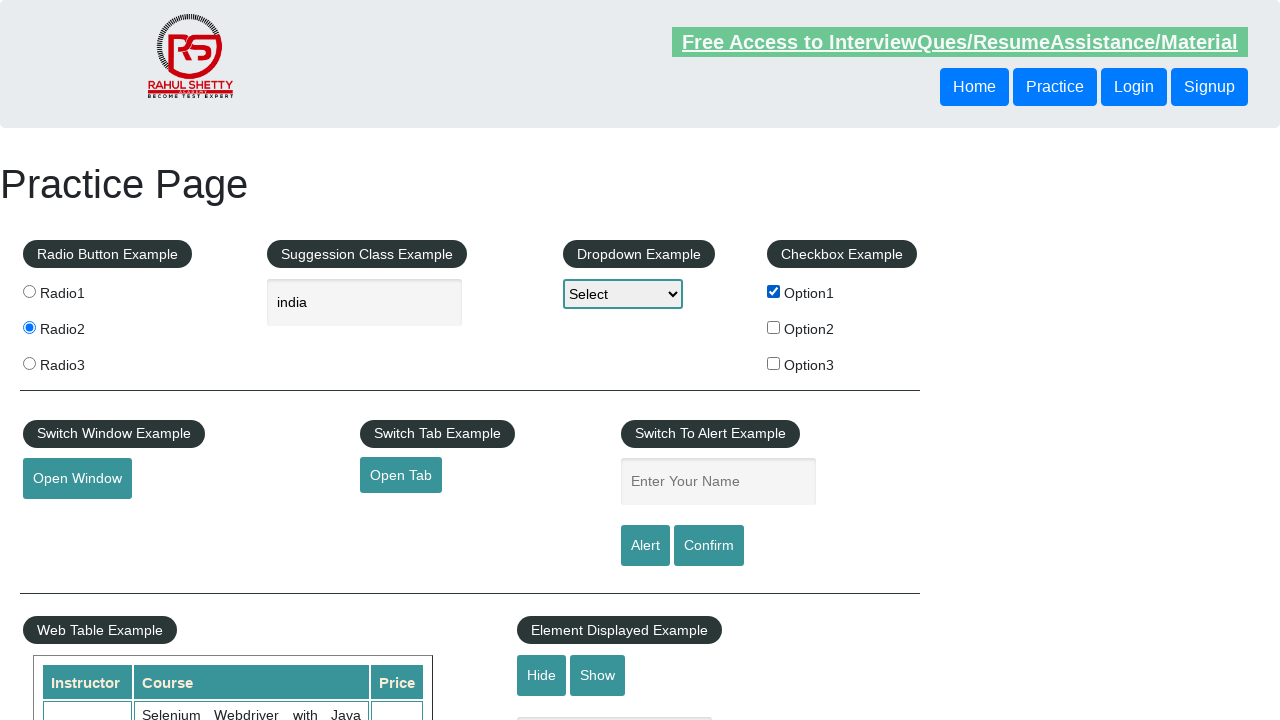

Clicked second checkbox at (774, 327) on #checkBoxOption2
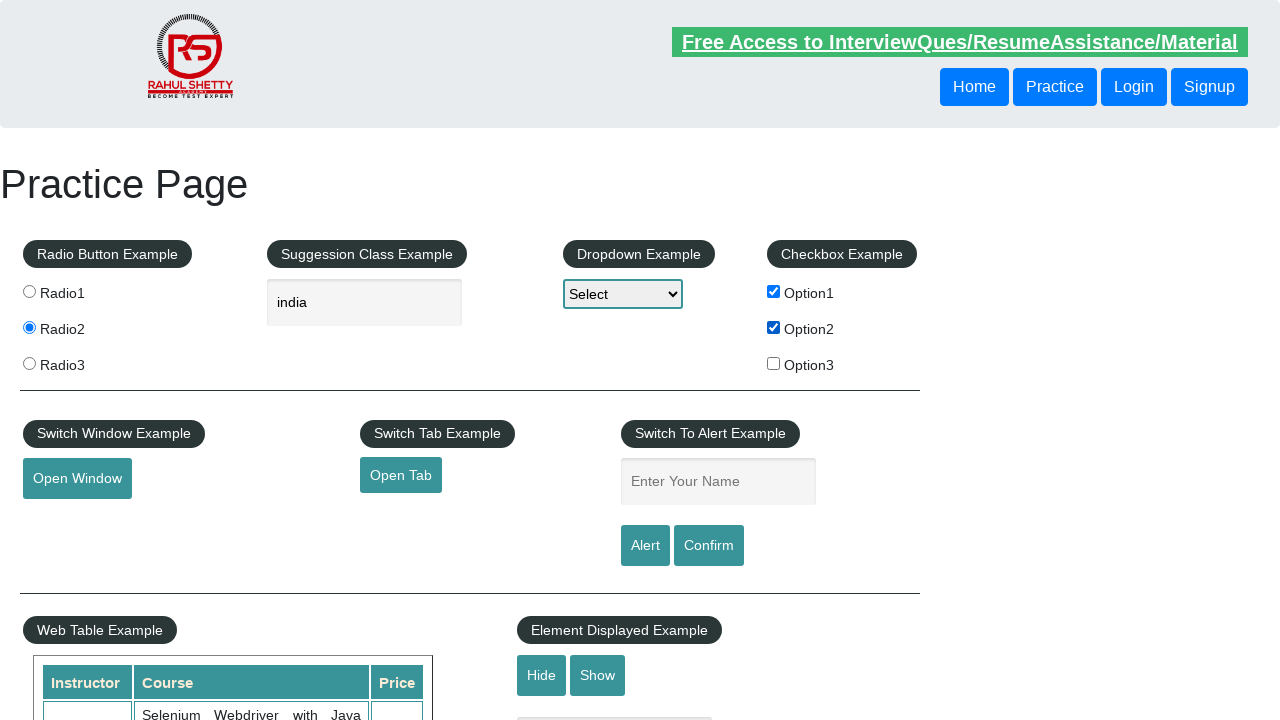

Dropdown element became visible, confirming page loaded correctly
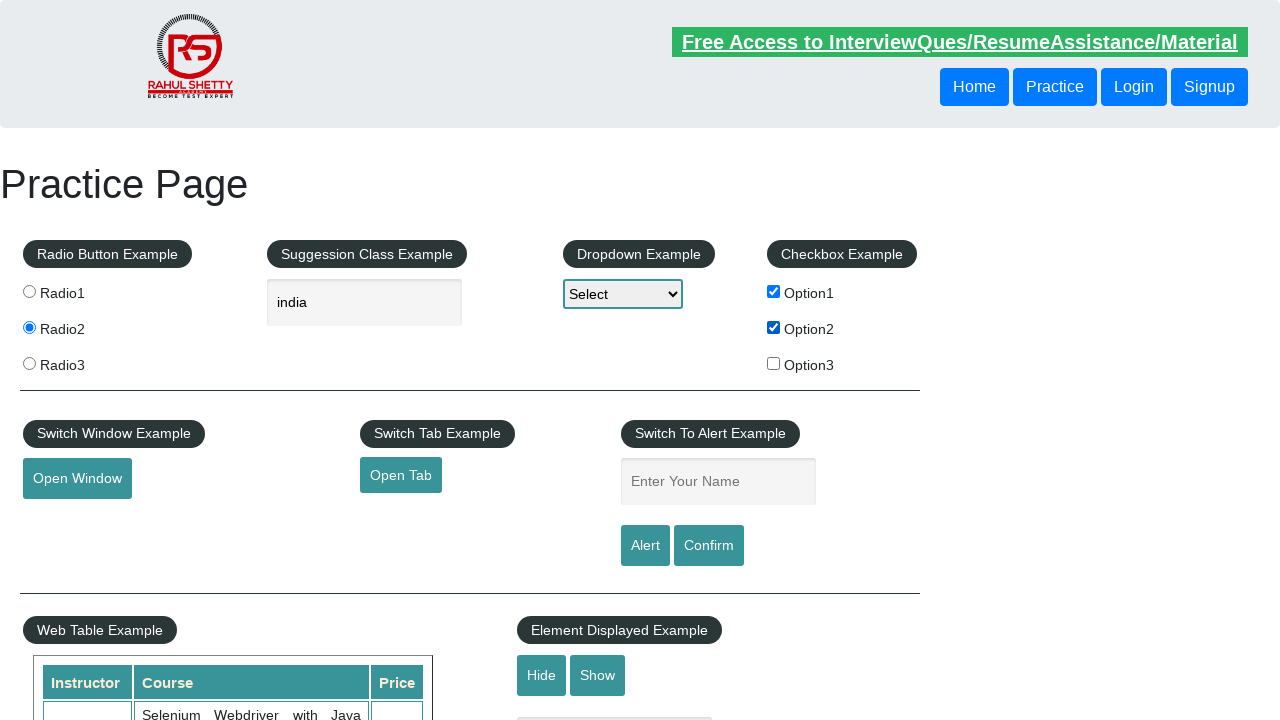

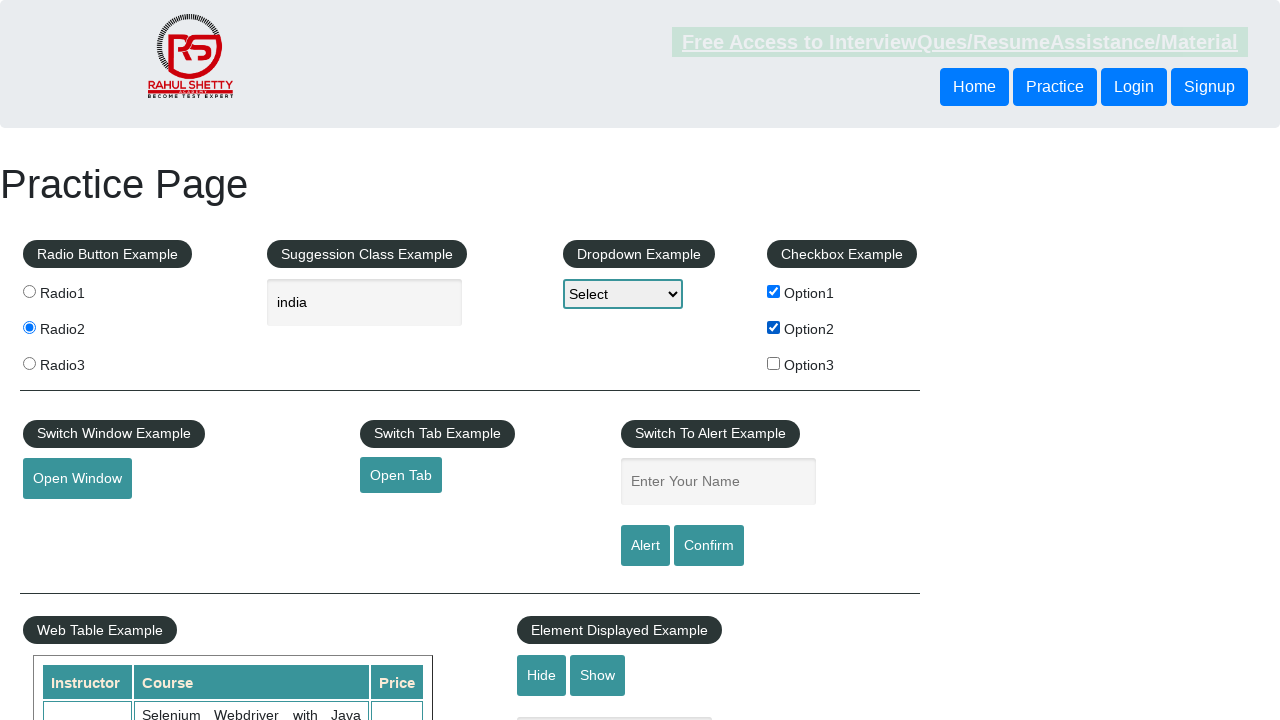